Tests that Clear completed button is hidden when no completed items exist

Starting URL: https://demo.playwright.dev/todomvc

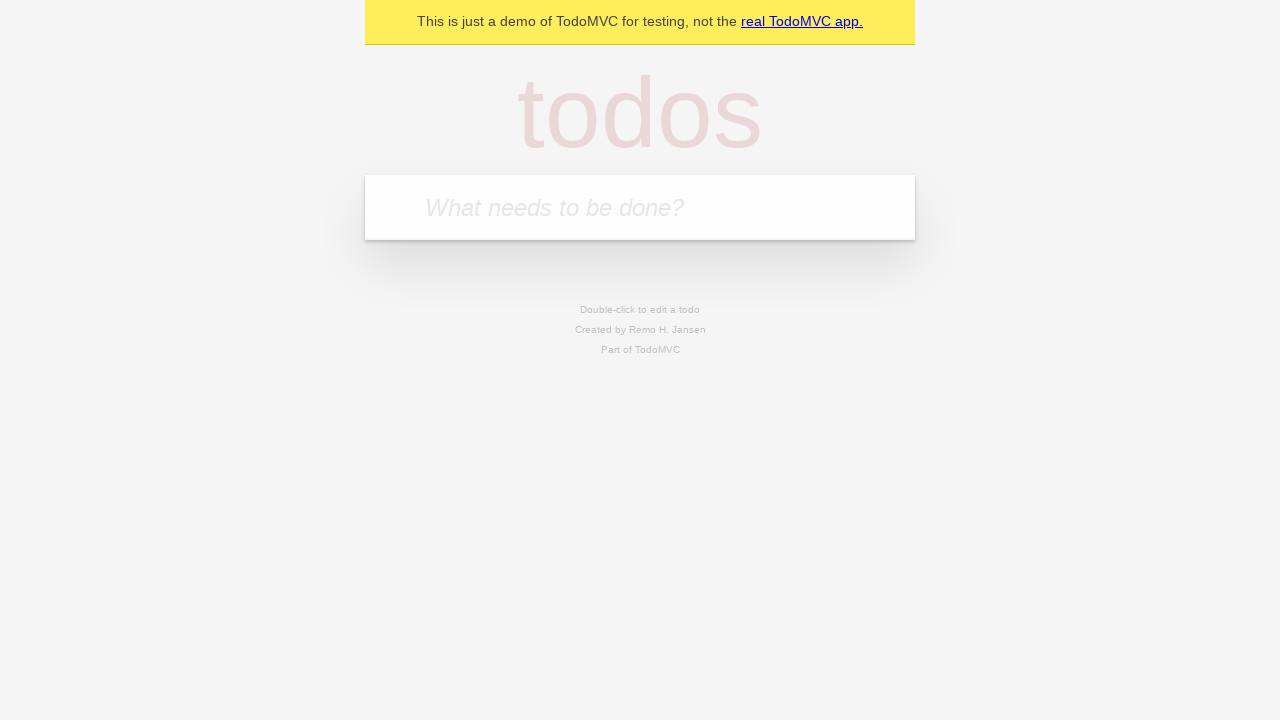

Filled todo input with 'buy some cheese' on internal:attr=[placeholder="What needs to be done?"i]
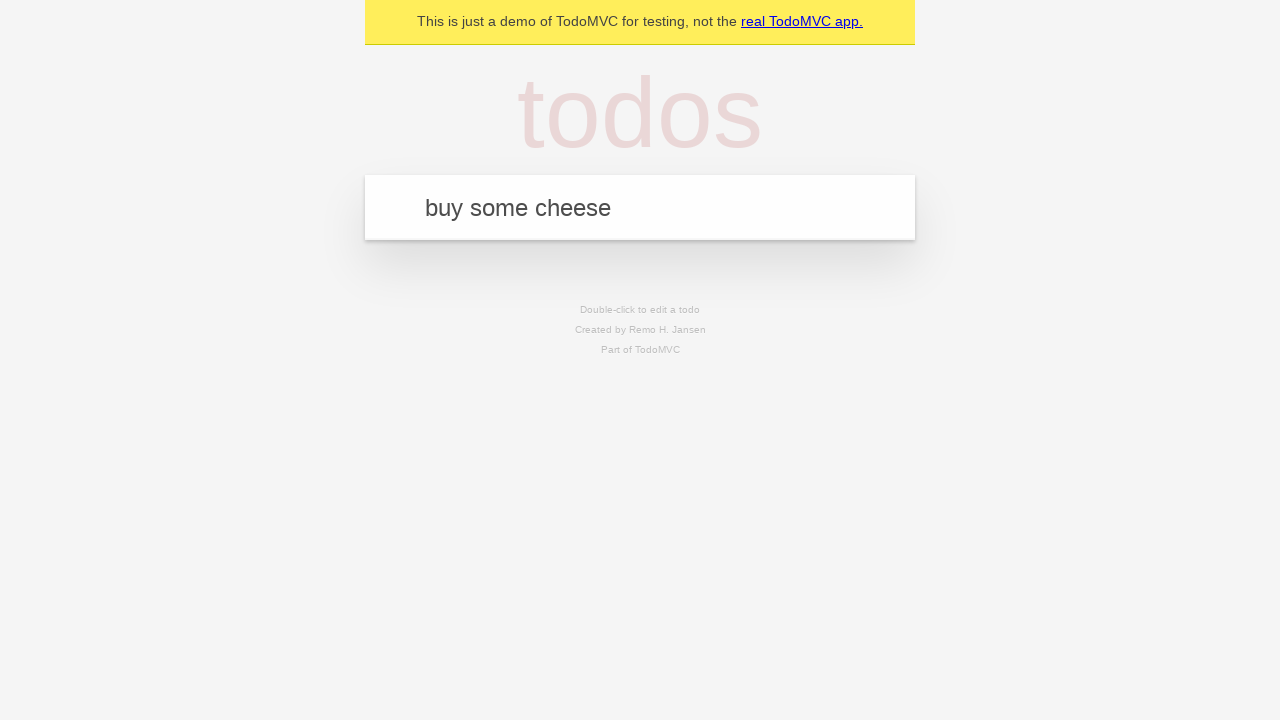

Pressed Enter to add first todo 'buy some cheese' on internal:attr=[placeholder="What needs to be done?"i]
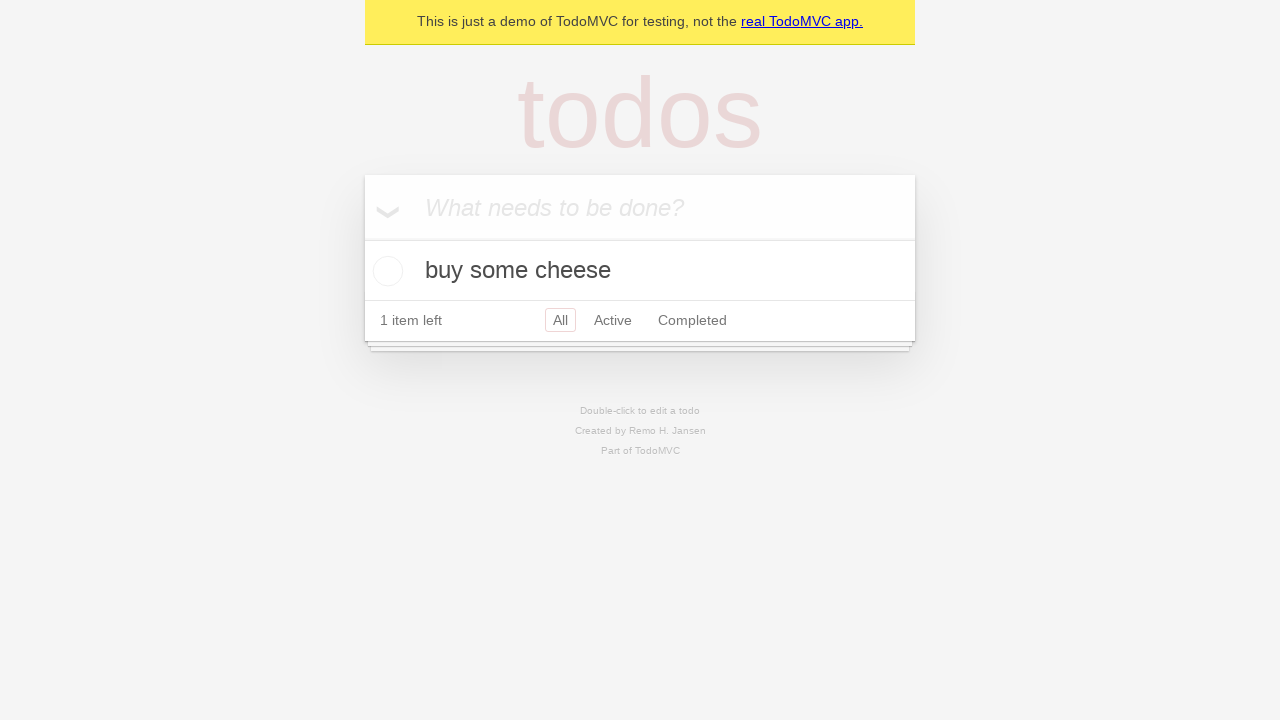

Filled todo input with 'feed the cat' on internal:attr=[placeholder="What needs to be done?"i]
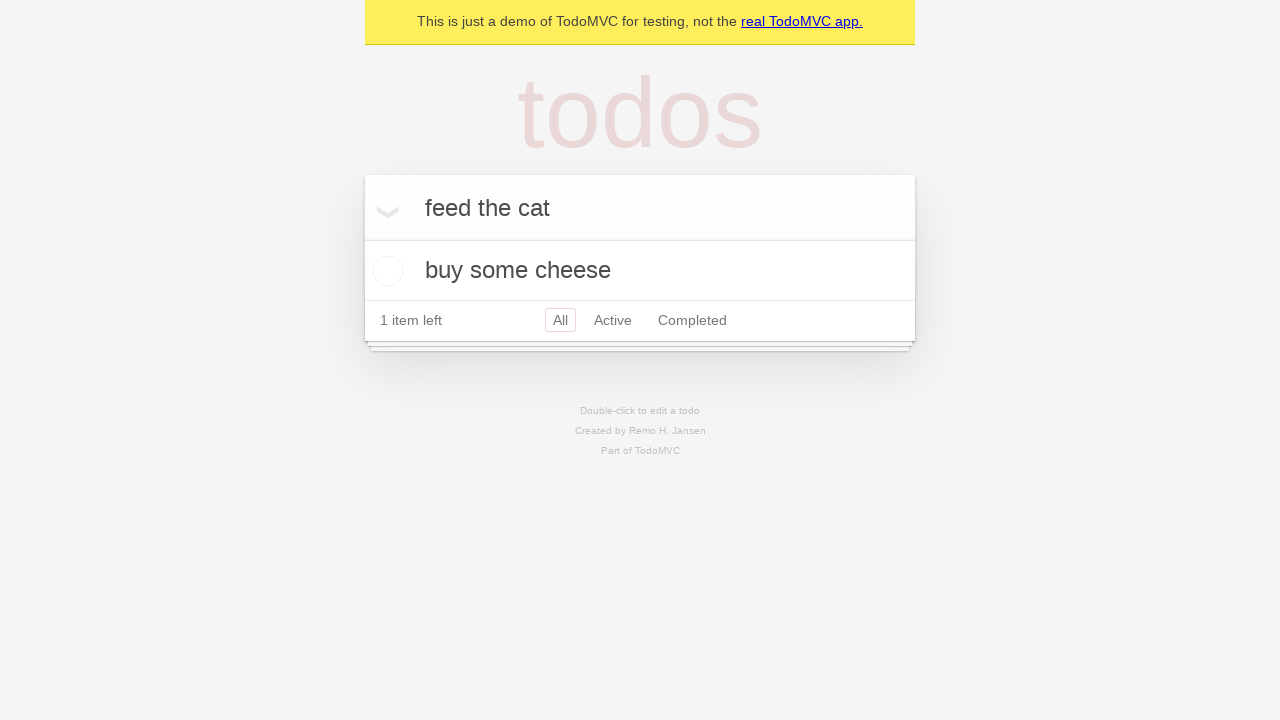

Pressed Enter to add second todo 'feed the cat' on internal:attr=[placeholder="What needs to be done?"i]
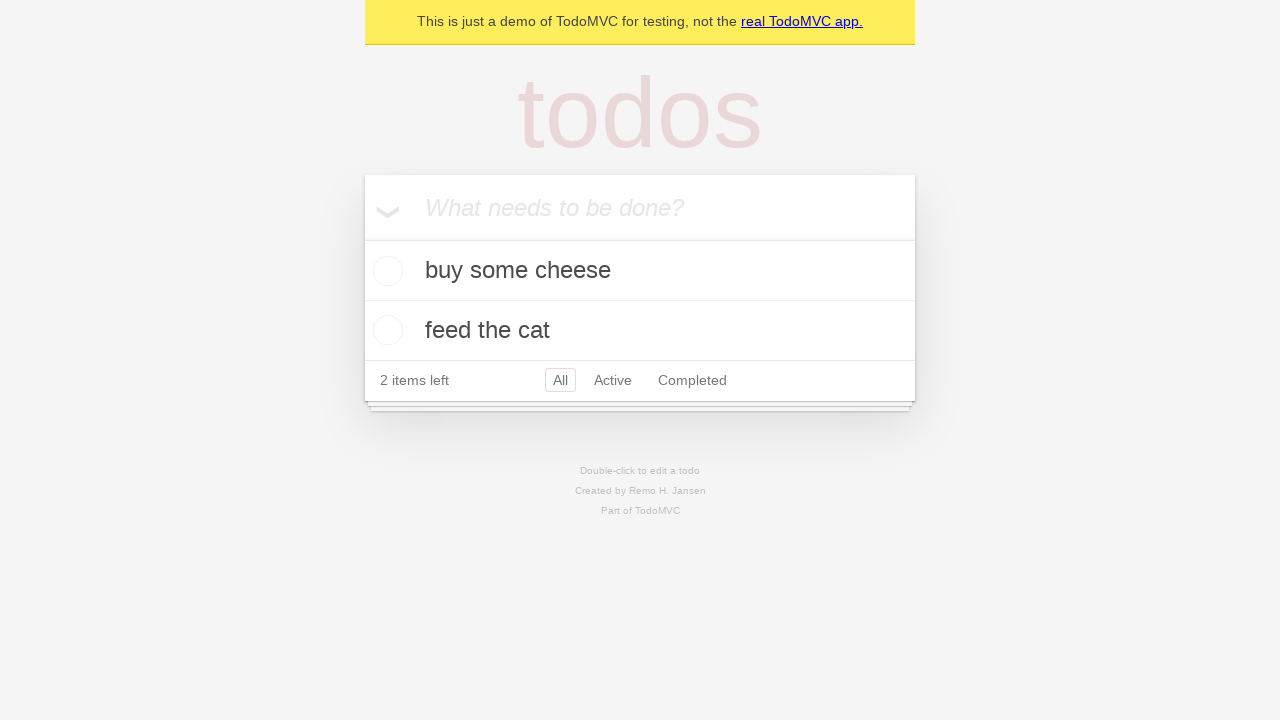

Filled todo input with 'book a doctors appointment' on internal:attr=[placeholder="What needs to be done?"i]
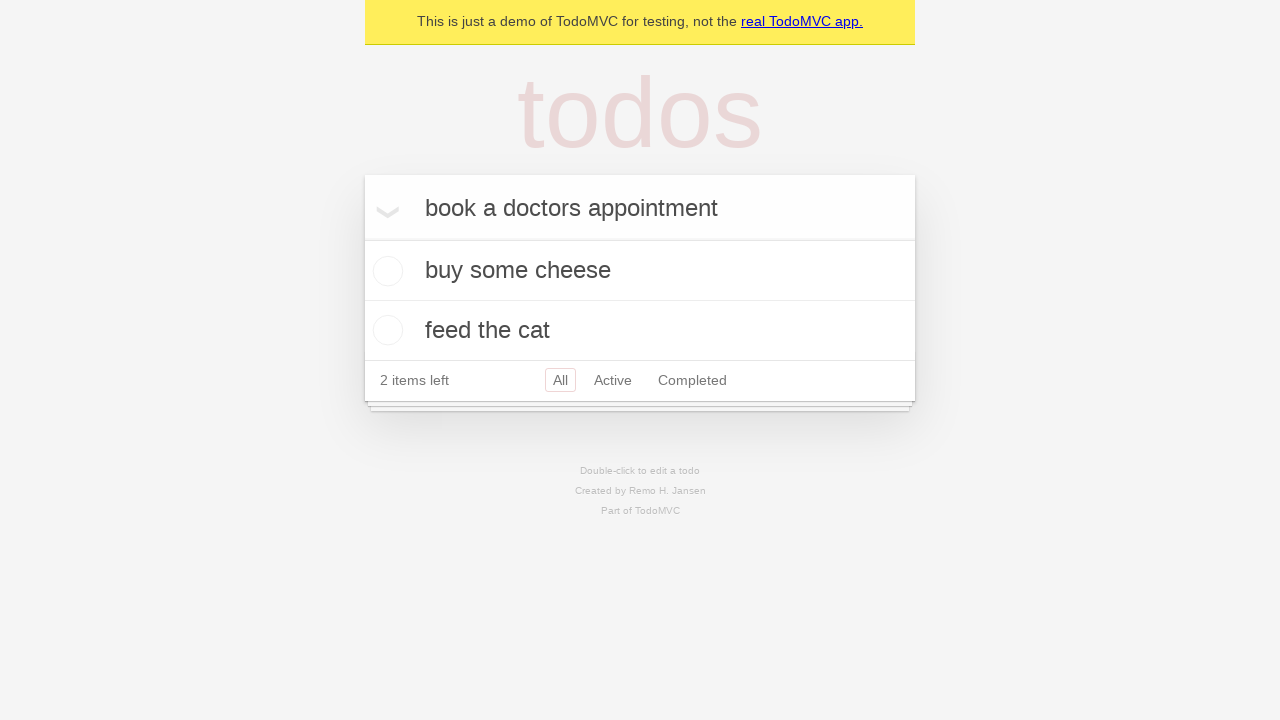

Pressed Enter to add third todo 'book a doctors appointment' on internal:attr=[placeholder="What needs to be done?"i]
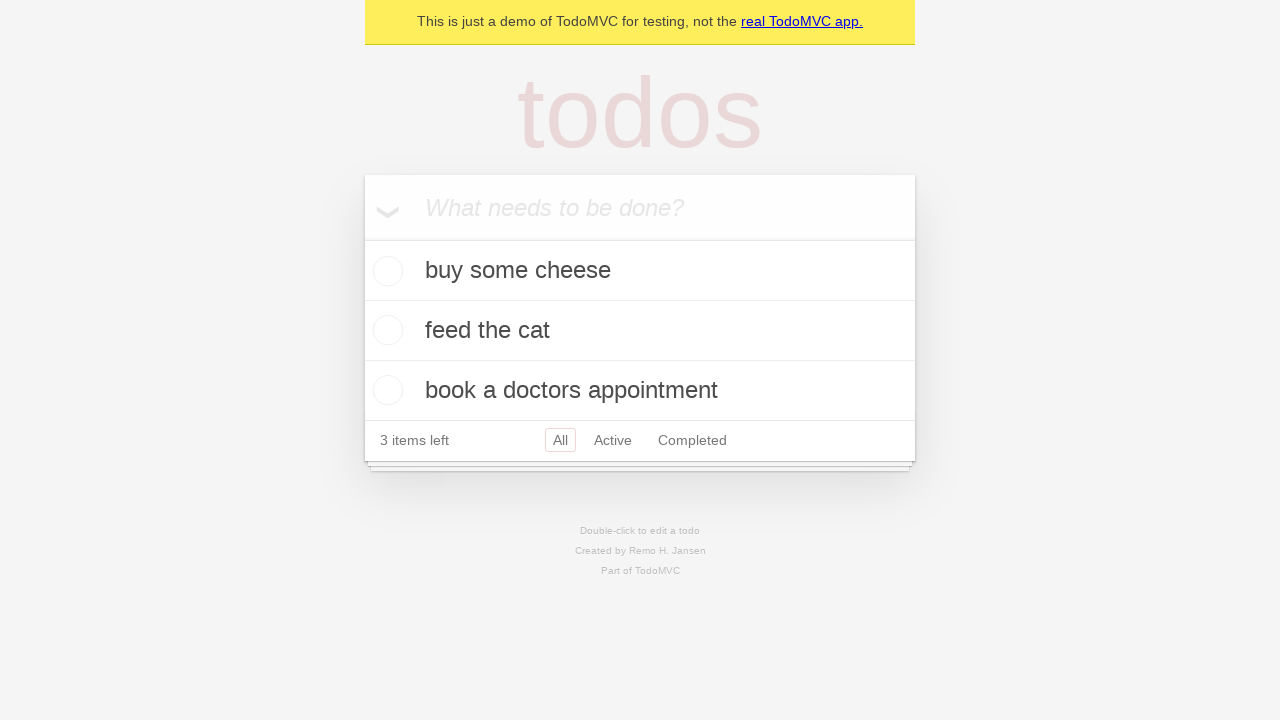

Checked the first todo item to mark it as completed at (385, 271) on .todo-list li .toggle >> nth=0
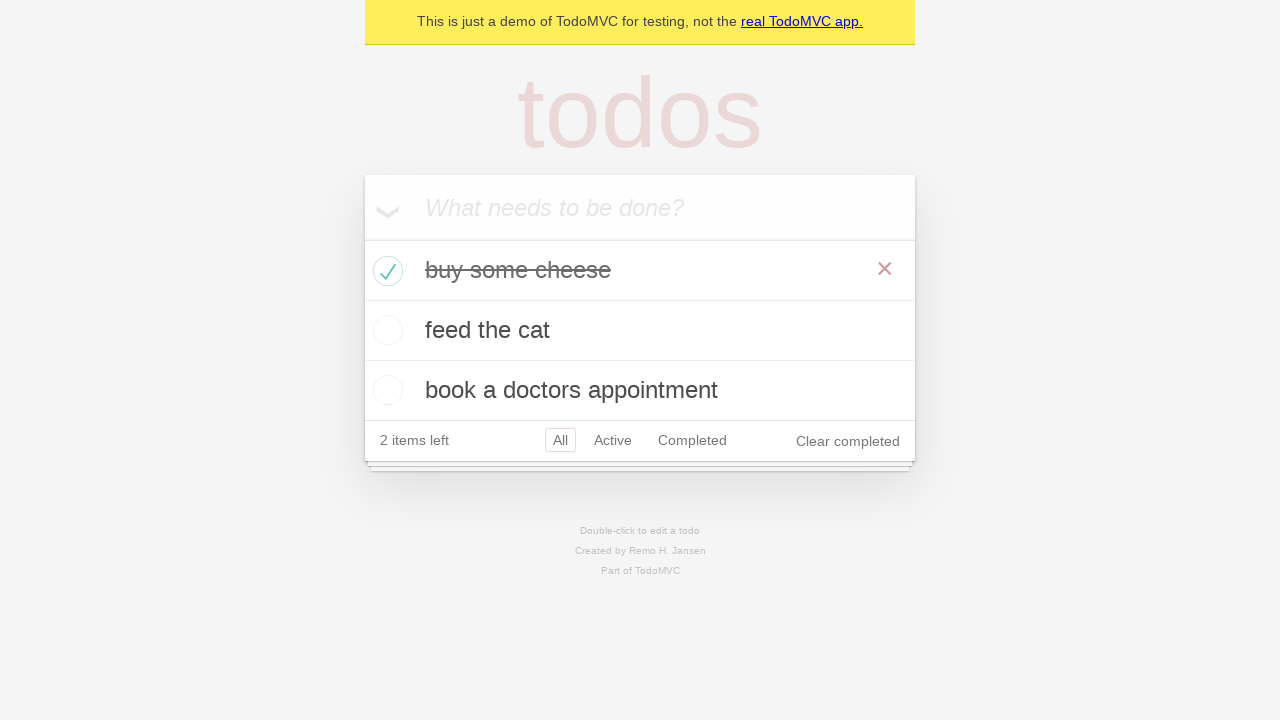

Clicked 'Clear completed' button to remove completed items at (848, 441) on internal:role=button[name="Clear completed"i]
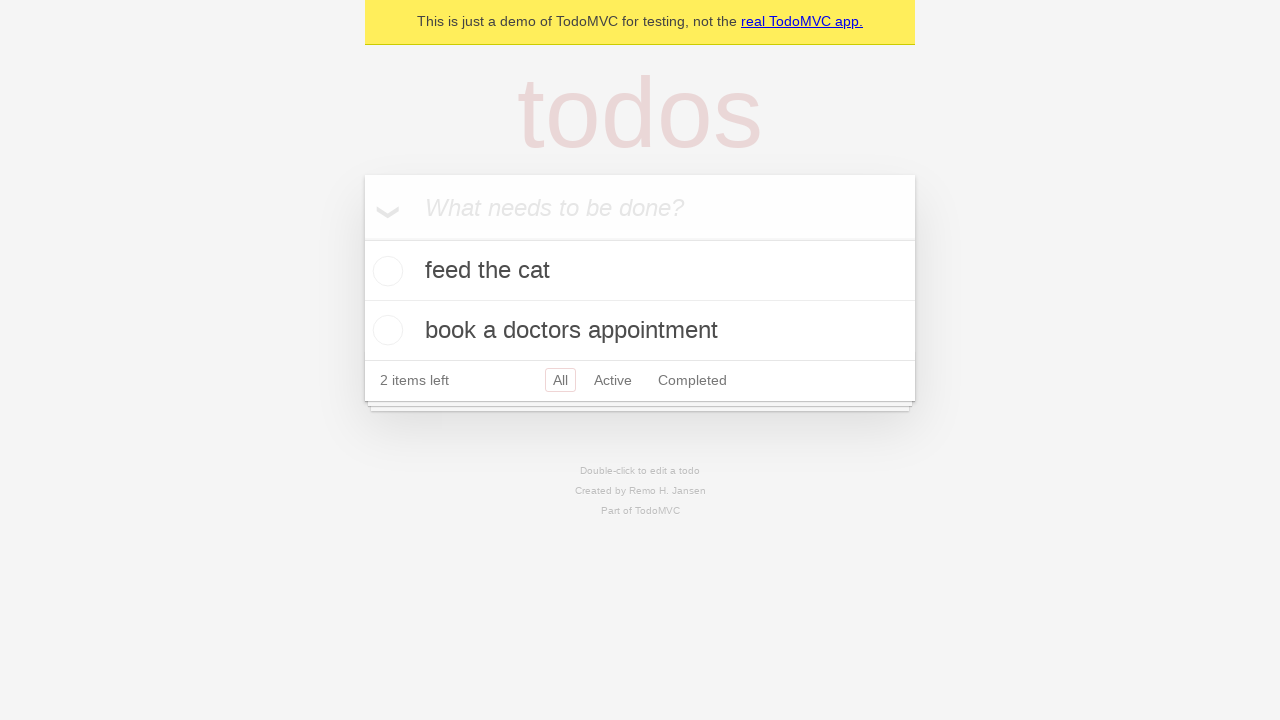

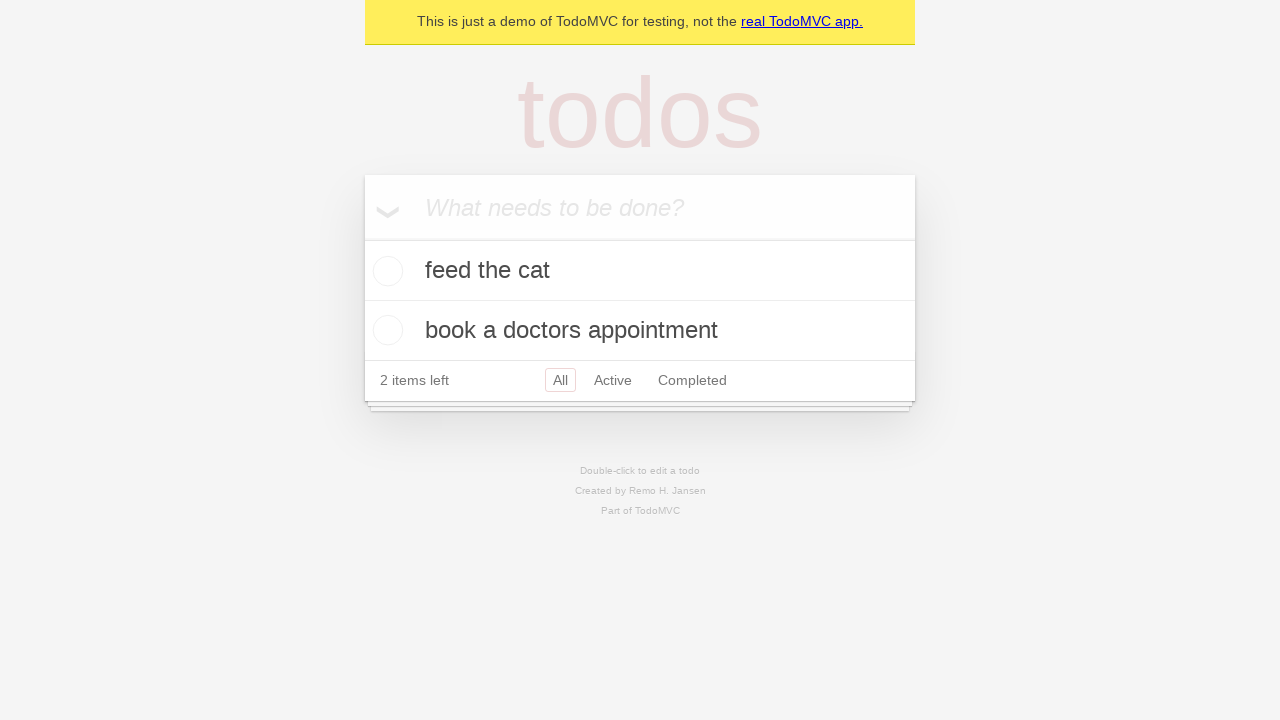